Navigates to a website with emulated network conditions to test page loading under different network speeds

Starting URL: https://www.swtestacademy.com

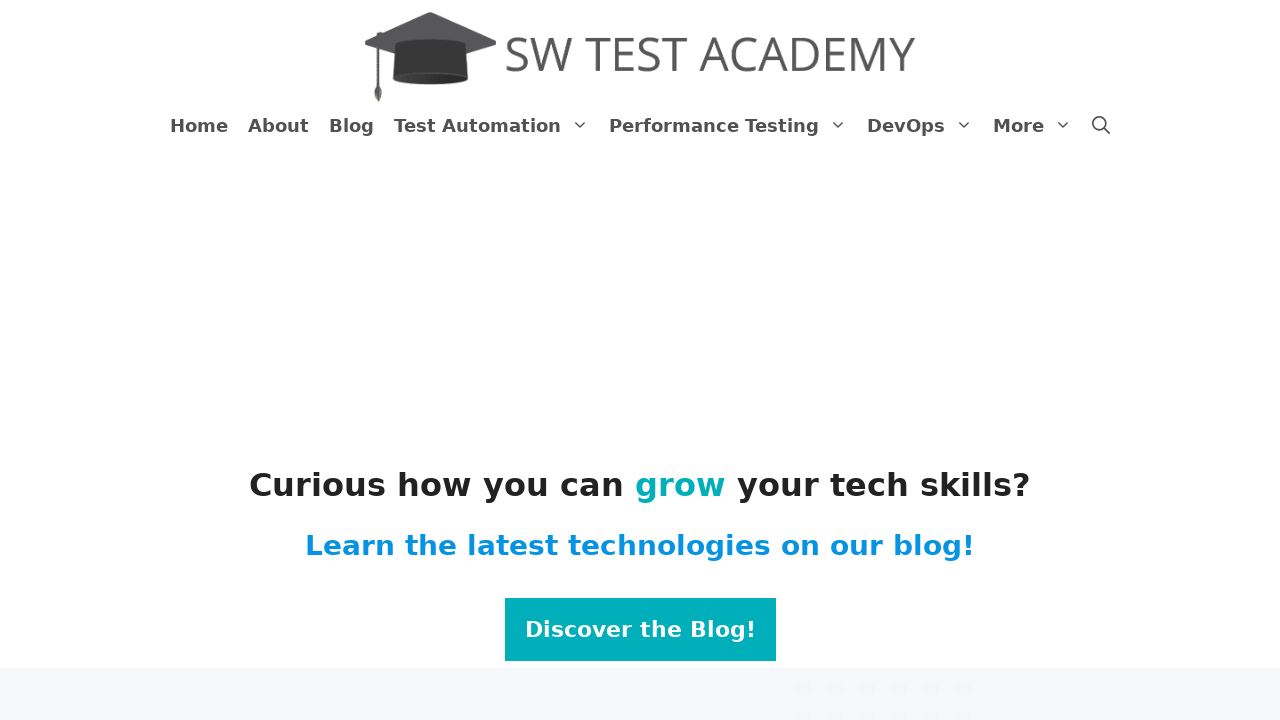

Navigated to https://www.swtestacademy.com
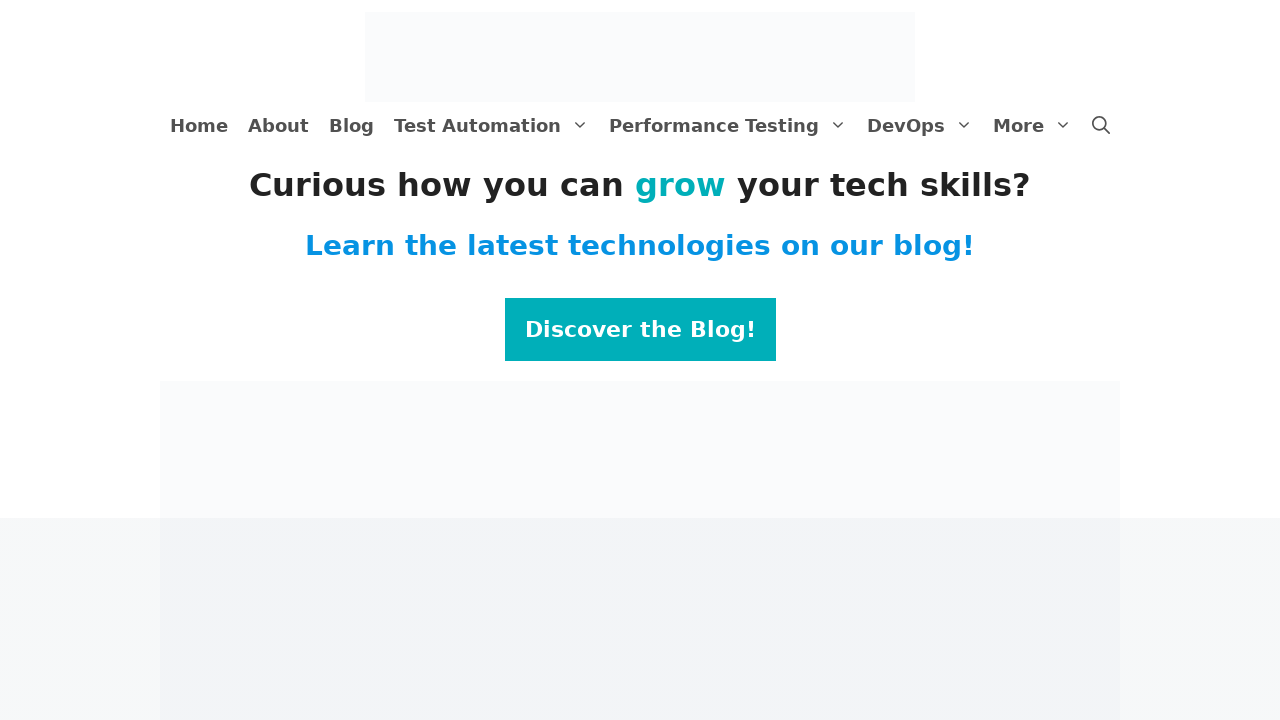

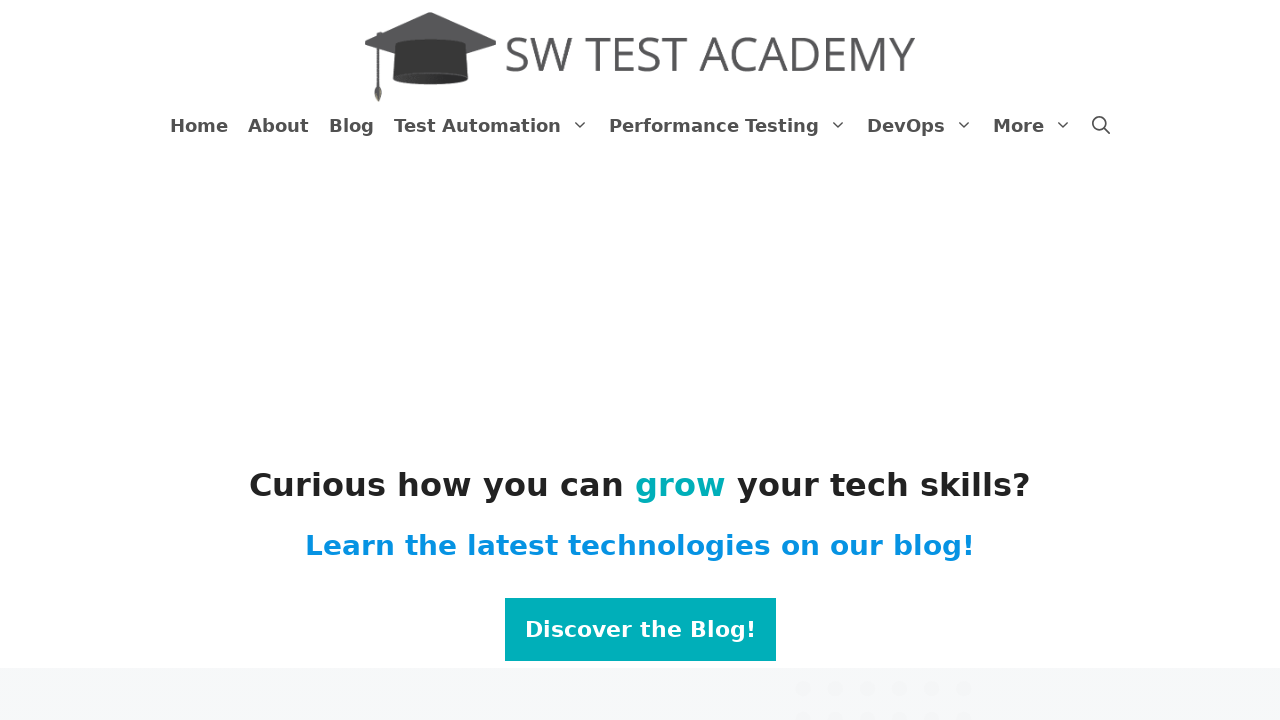